Tests synchronization waits by clicking buttons to reveal form elements, then selecting a radio button for gender and a checkbox option

Starting URL: https://syntaxprojects.com/synchronization-waits.php

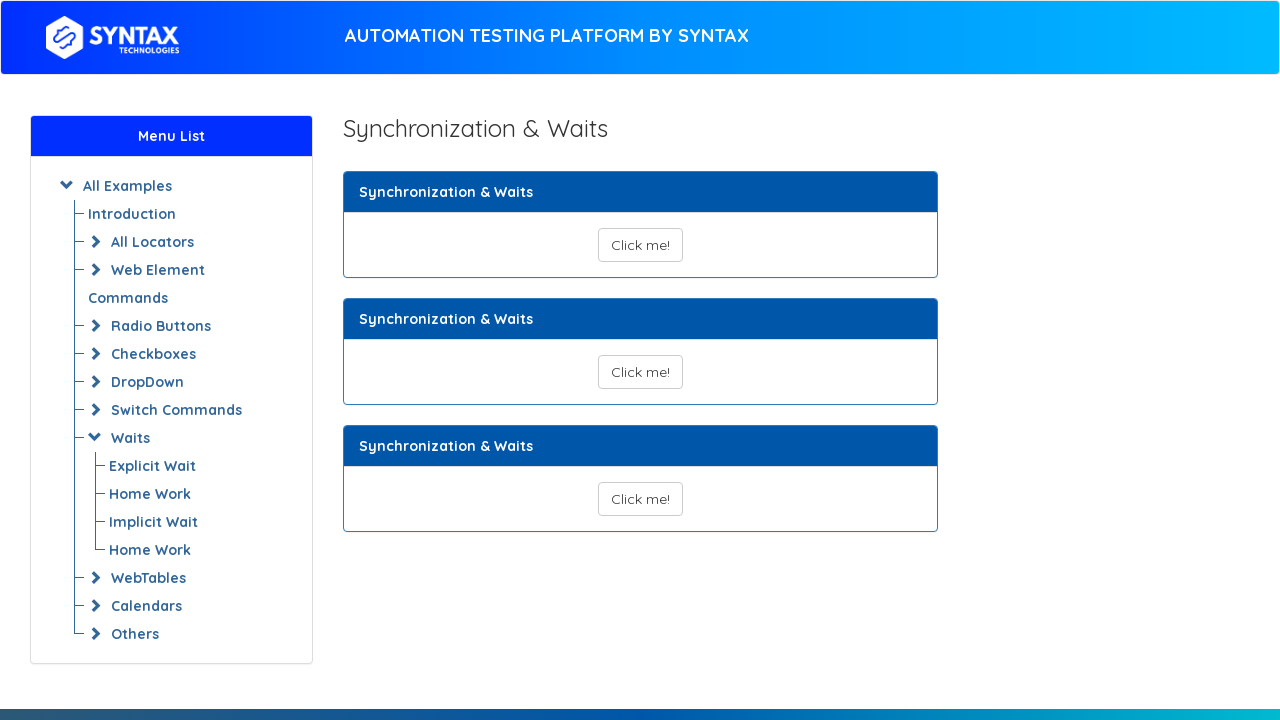

Navigated to synchronization waits test page
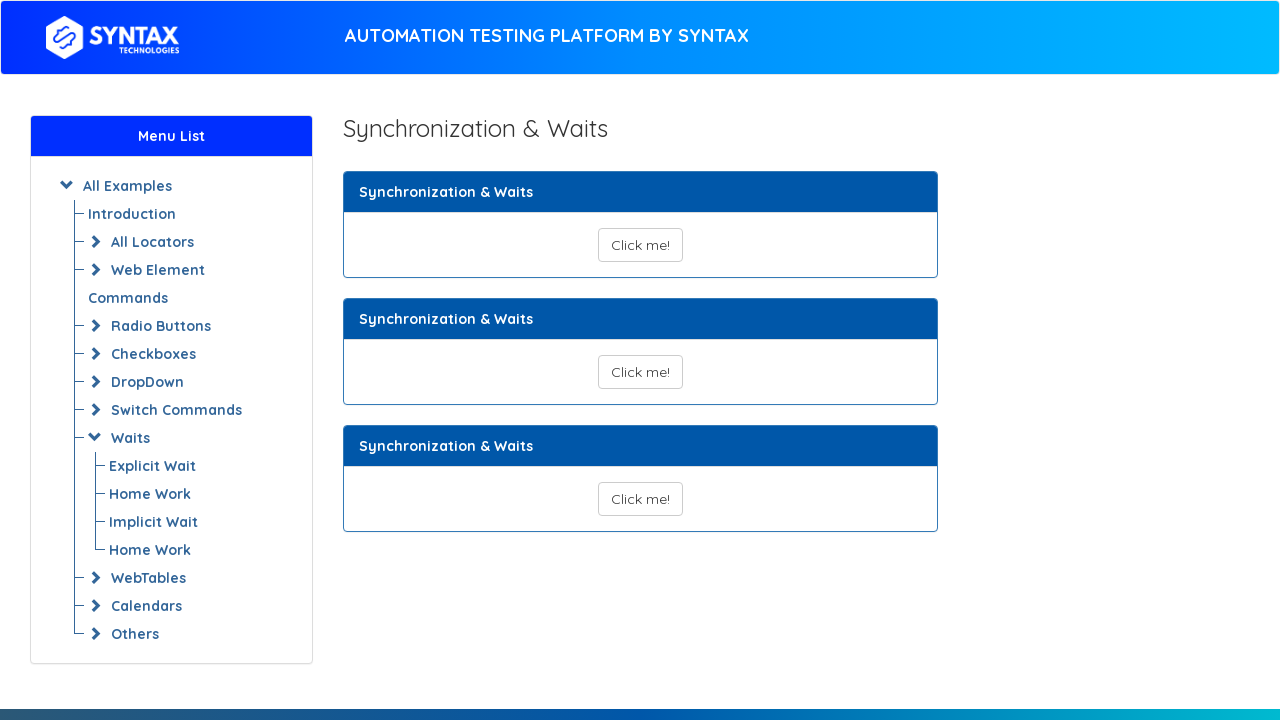

Clicked button to reveal gender radio buttons at (640, 372) on button#show_text_synchronize_02
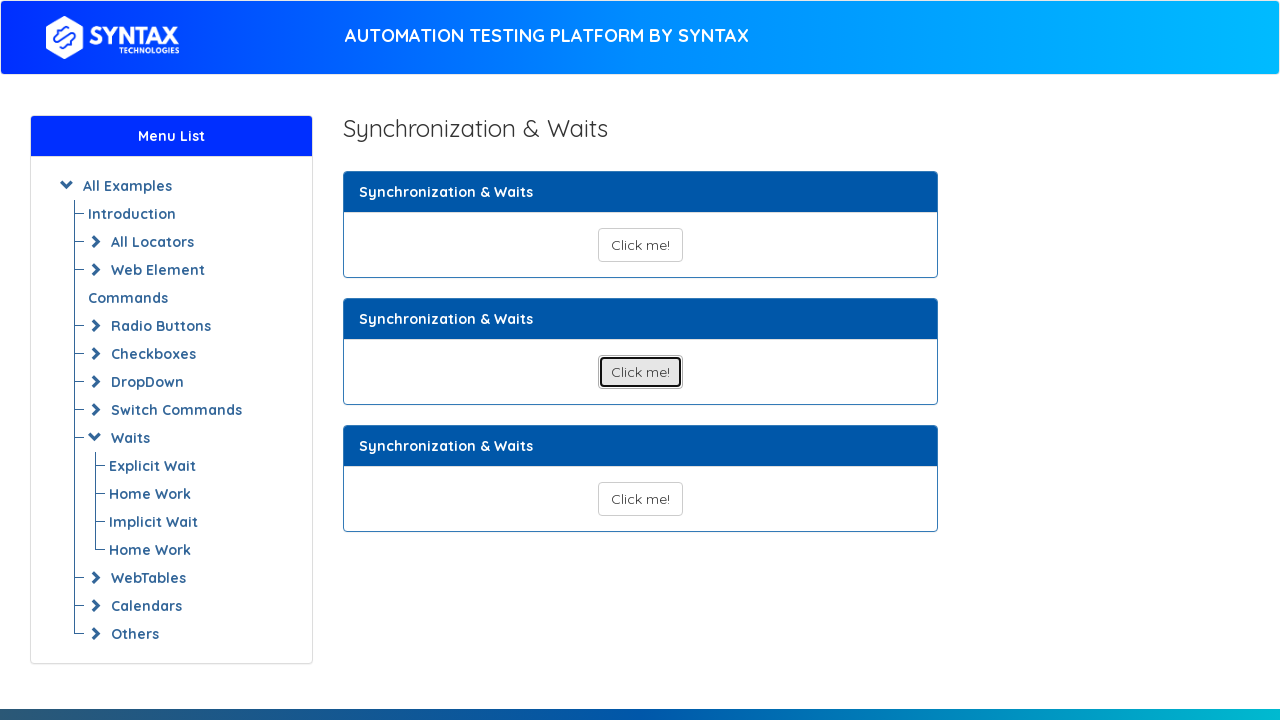

Gender radio buttons are now visible
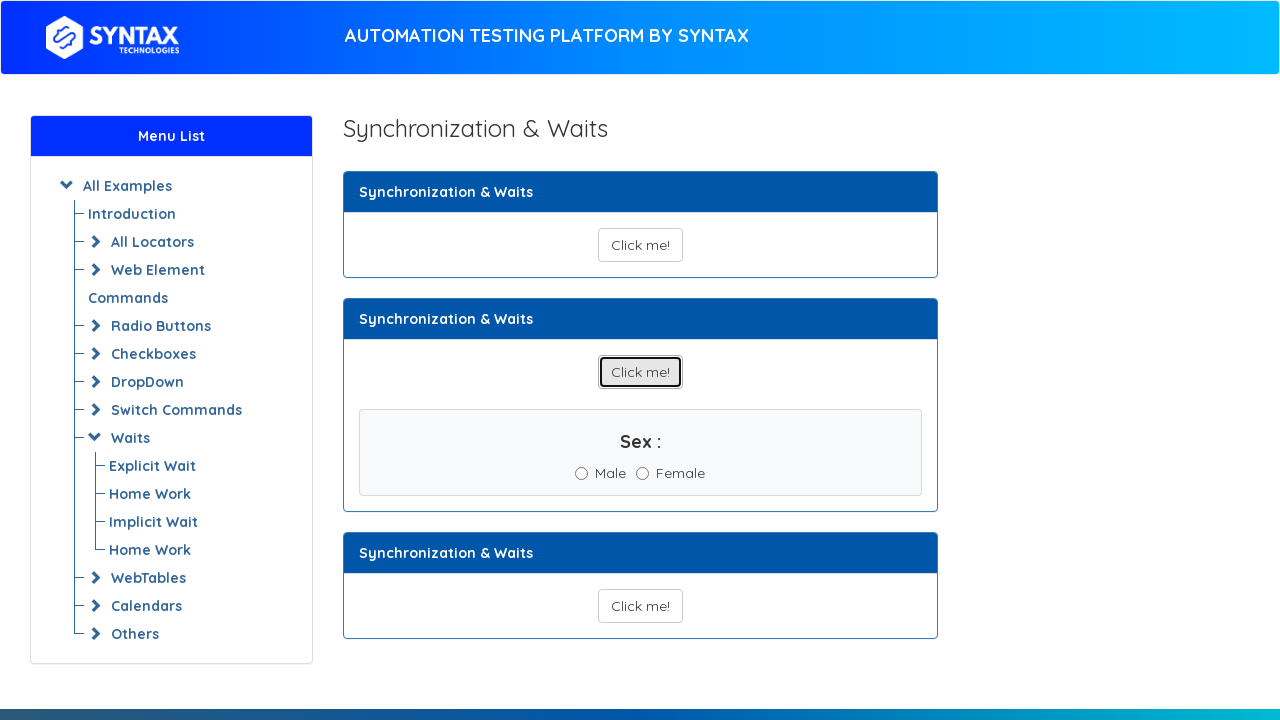

Selected Male radio button for gender at (582, 474) on input[type='radio'][value='Male']
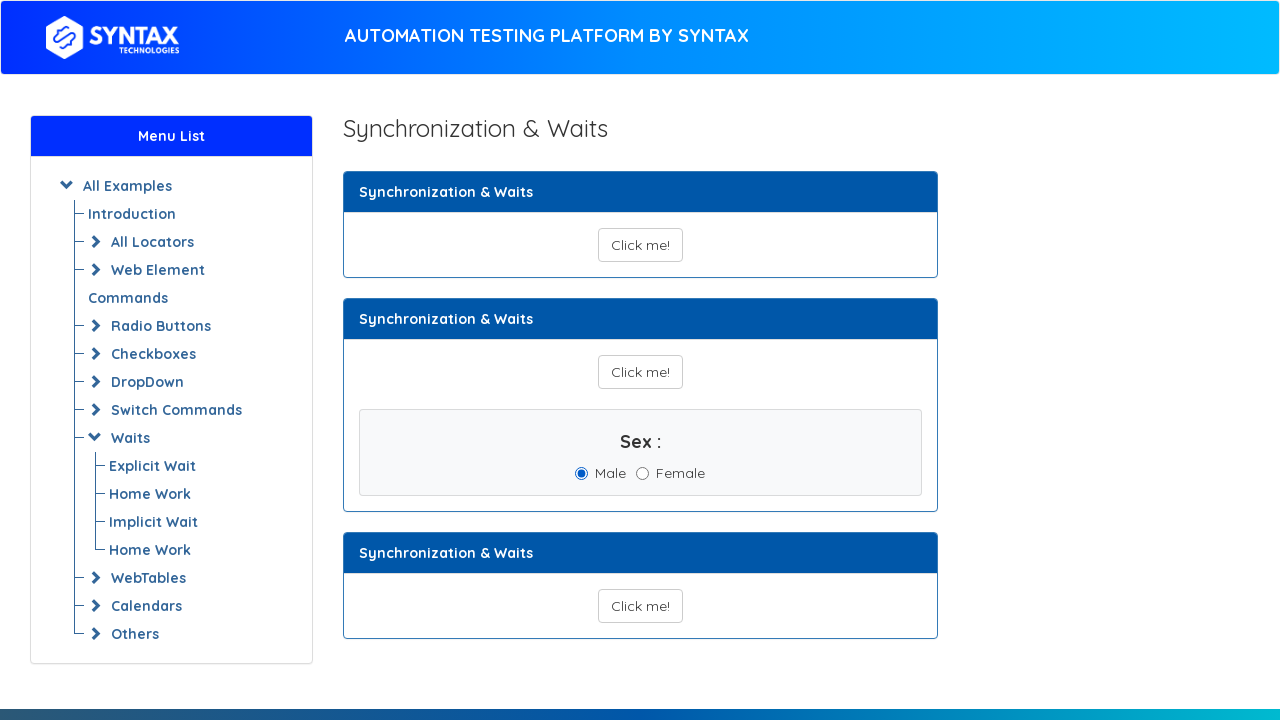

Clicked button to reveal checkbox options at (640, 606) on button#show_text_synchronize_03
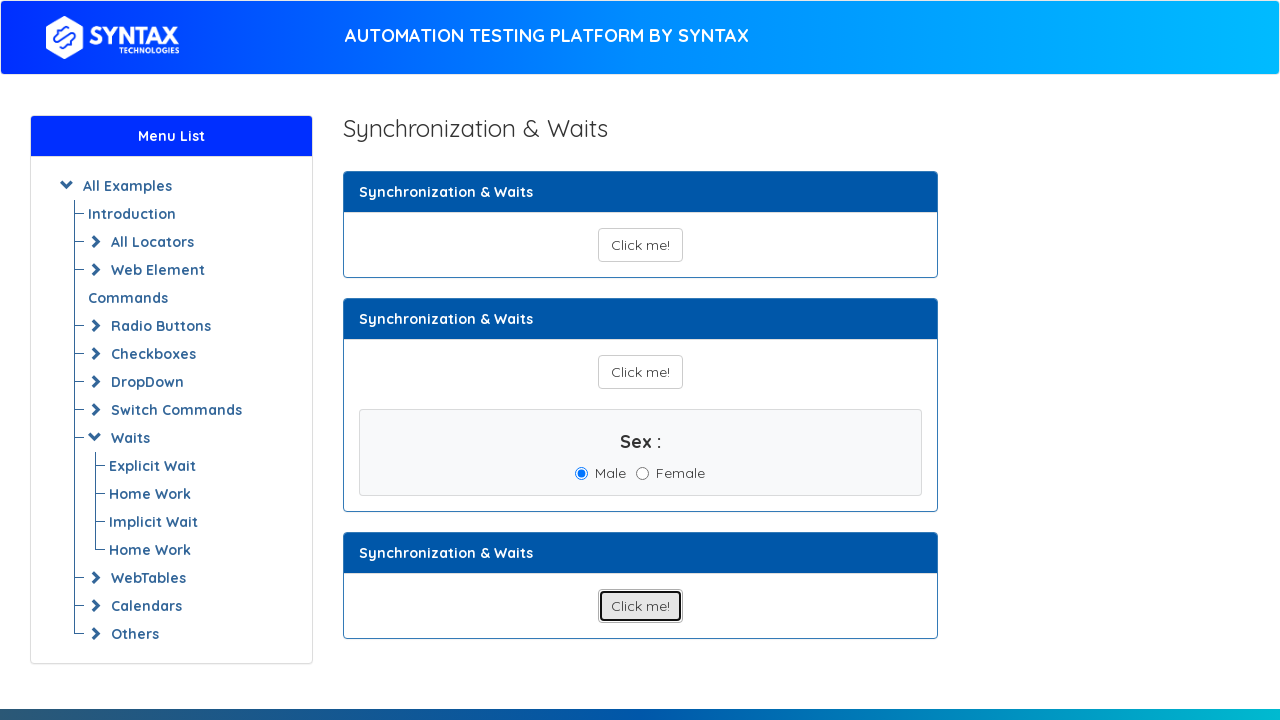

Checkbox options are now visible
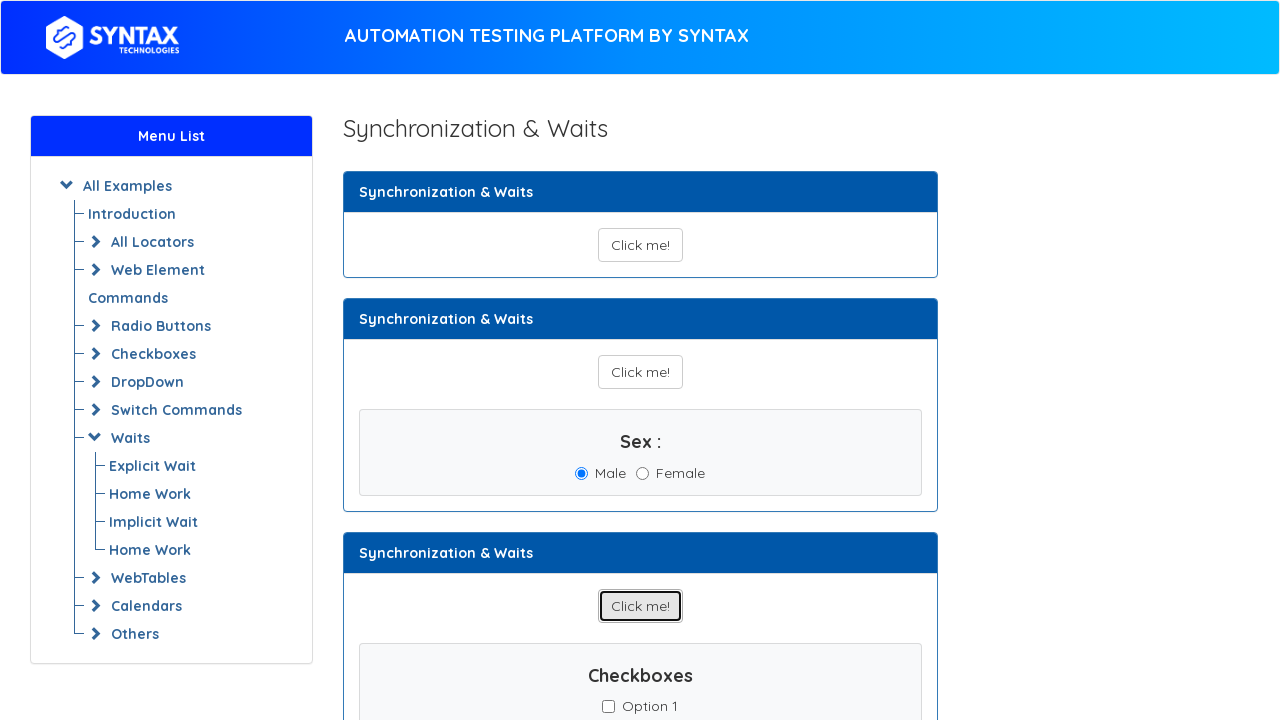

Selected Option-1 checkbox at (608, 706) on input[value='Option-1']
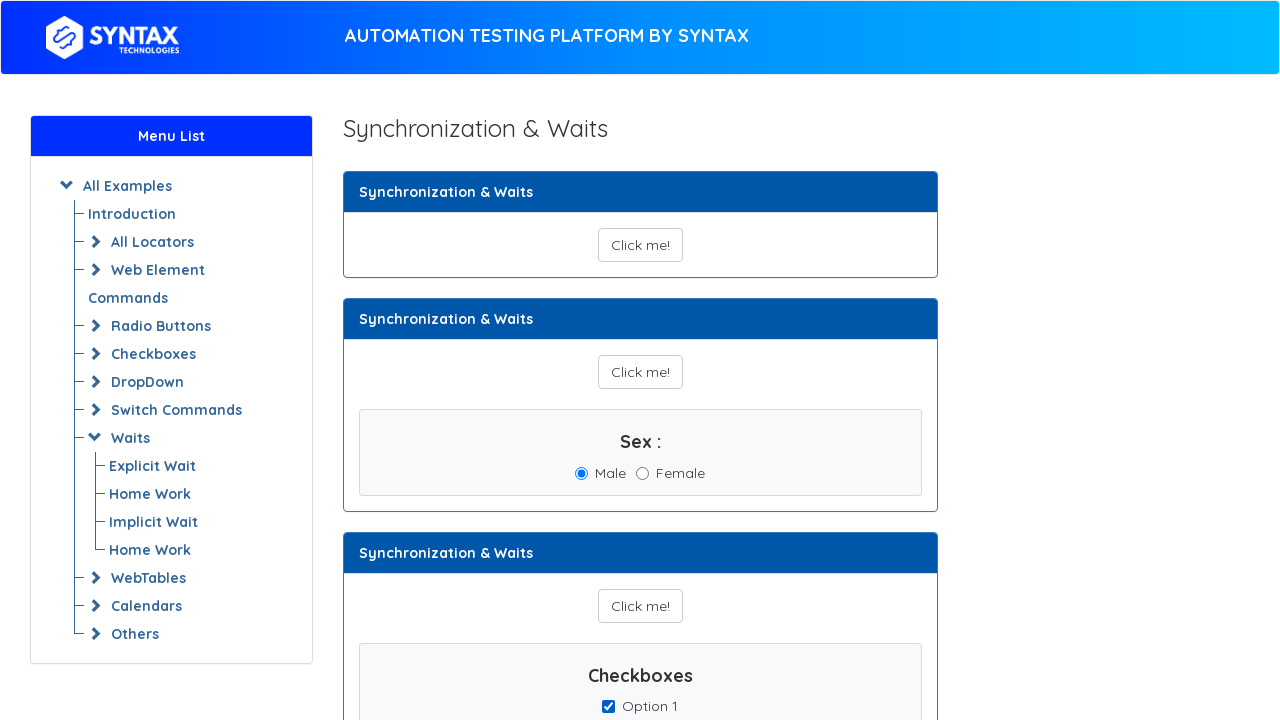

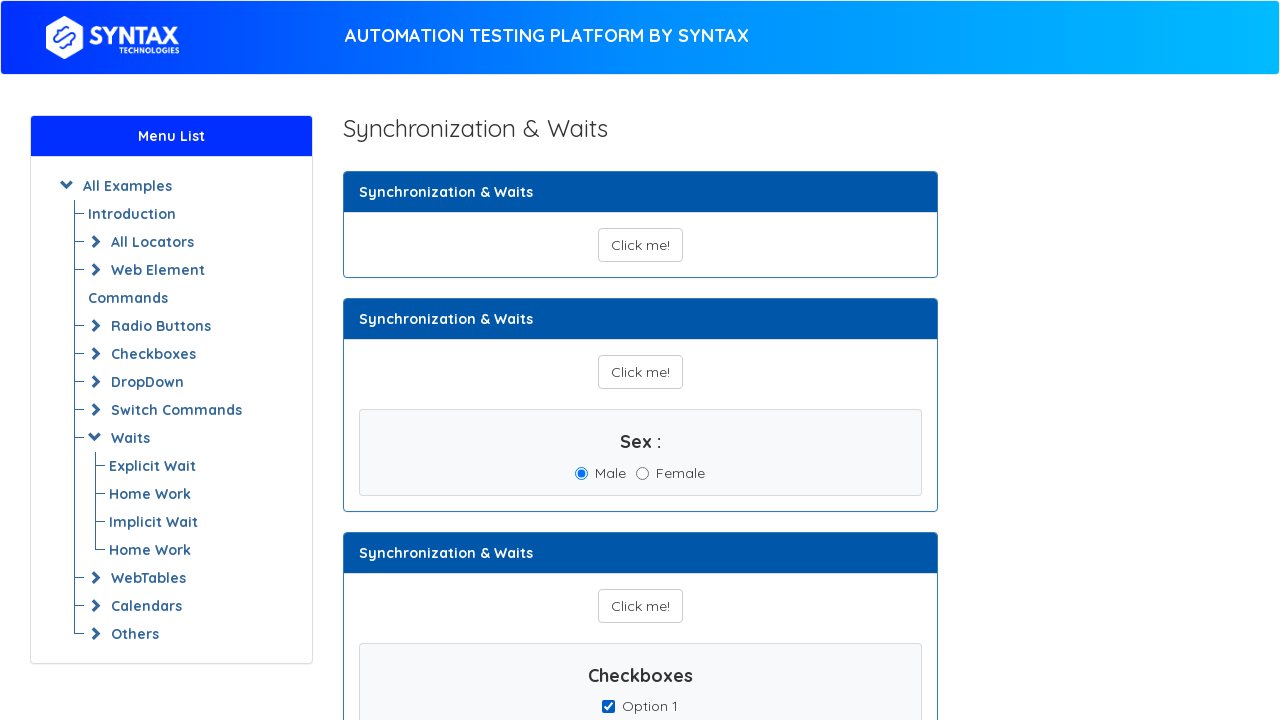